Tests jQuery UI droppable functionality by dragging an element and dropping it onto a target area

Starting URL: https://jqueryui.com/droppable/

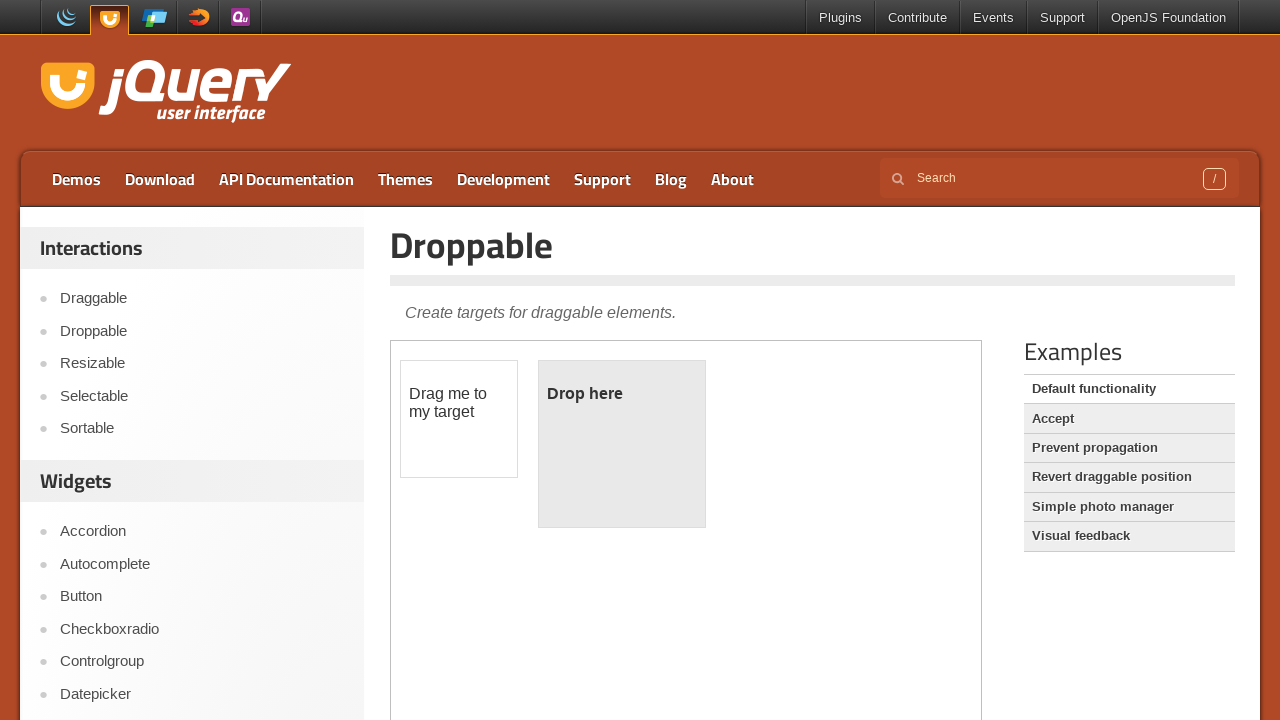

Located the iframe containing the droppable demo
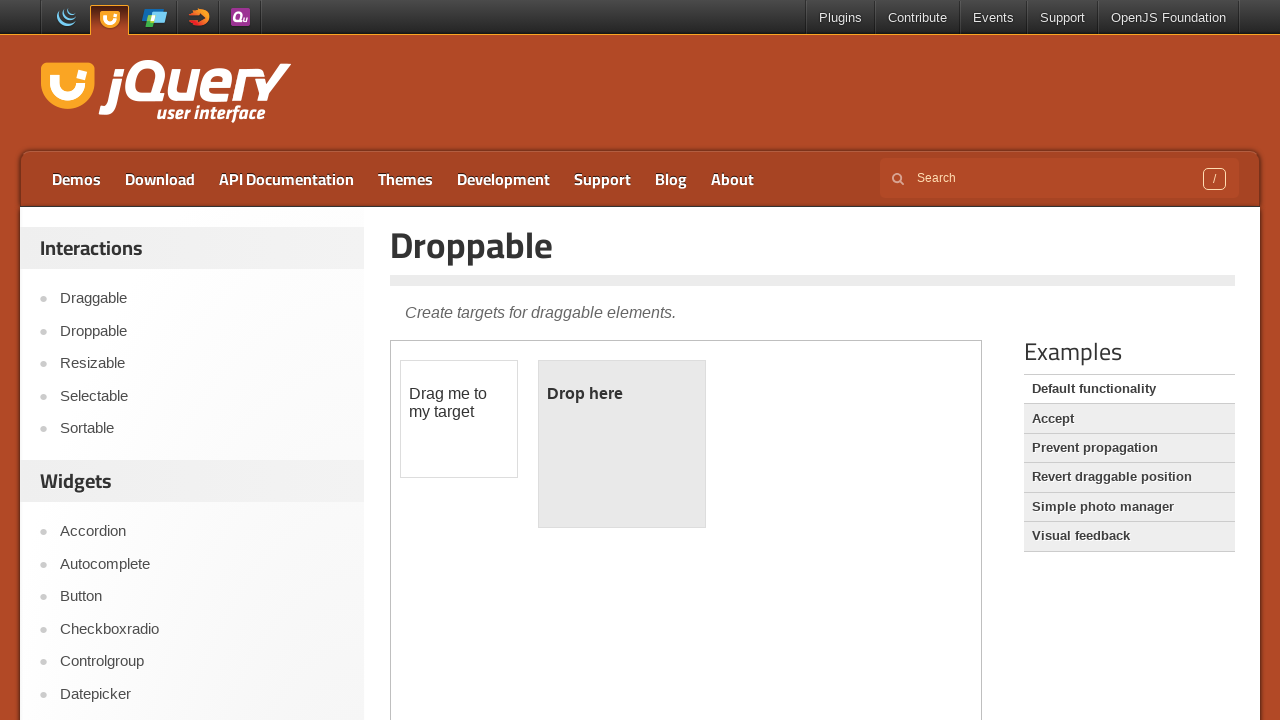

Located the draggable element with id 'draggable'
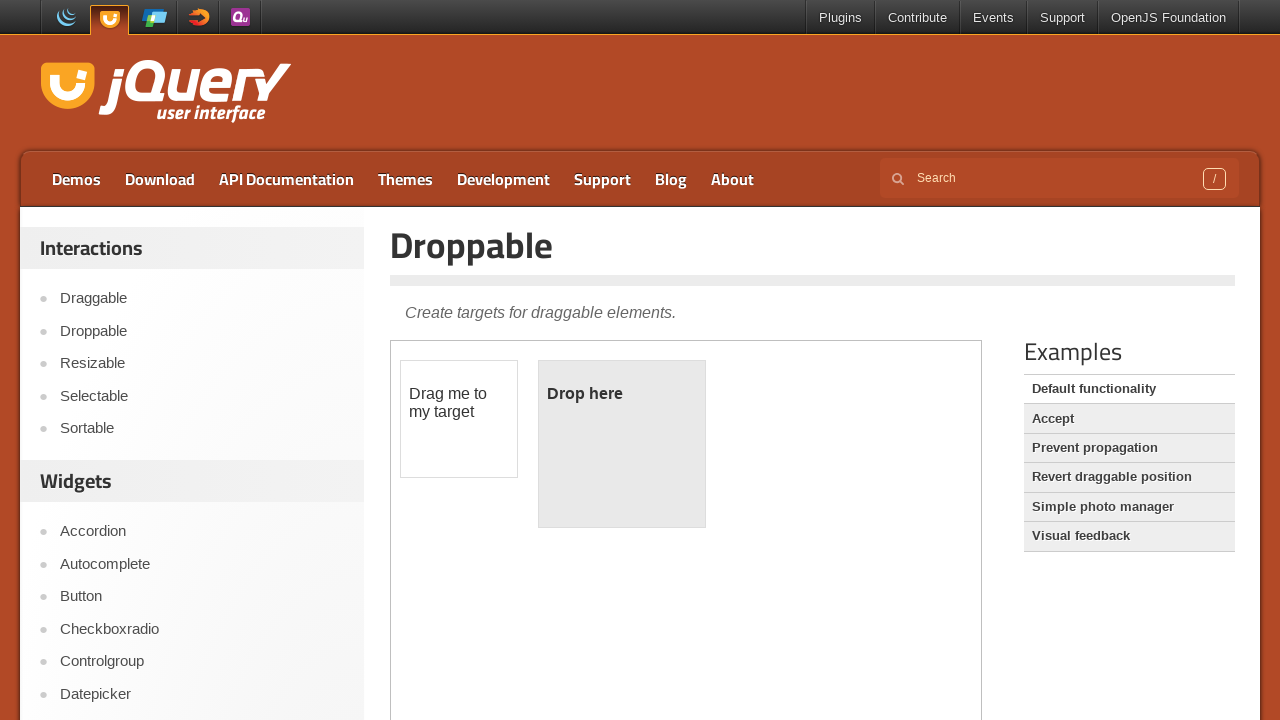

Located the droppable target element with id 'droppable'
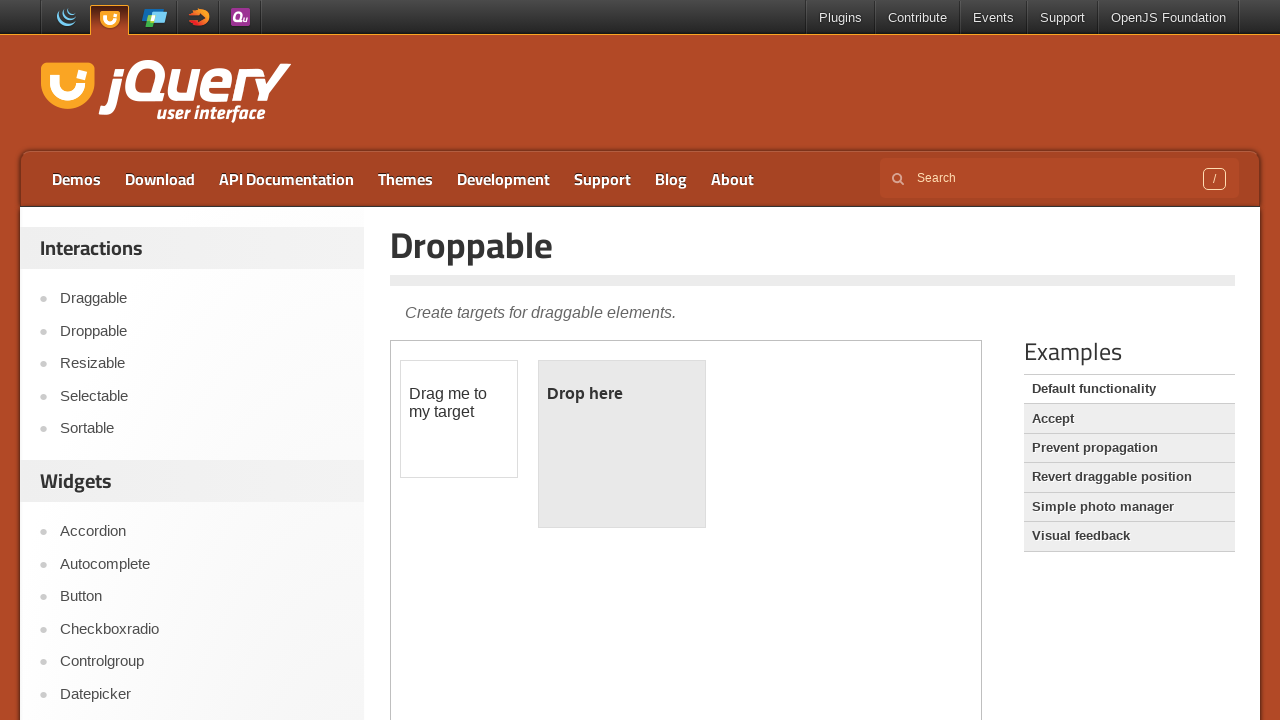

Dragged and dropped the draggable element onto the droppable target area at (622, 444)
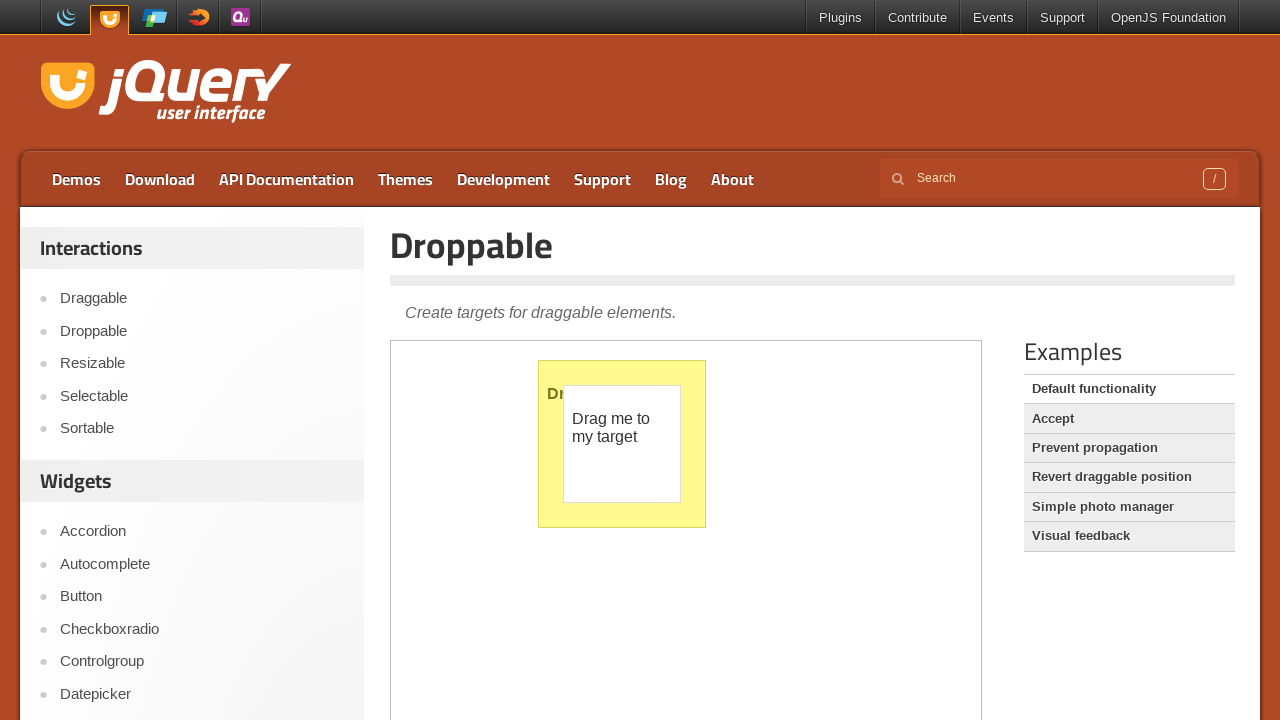

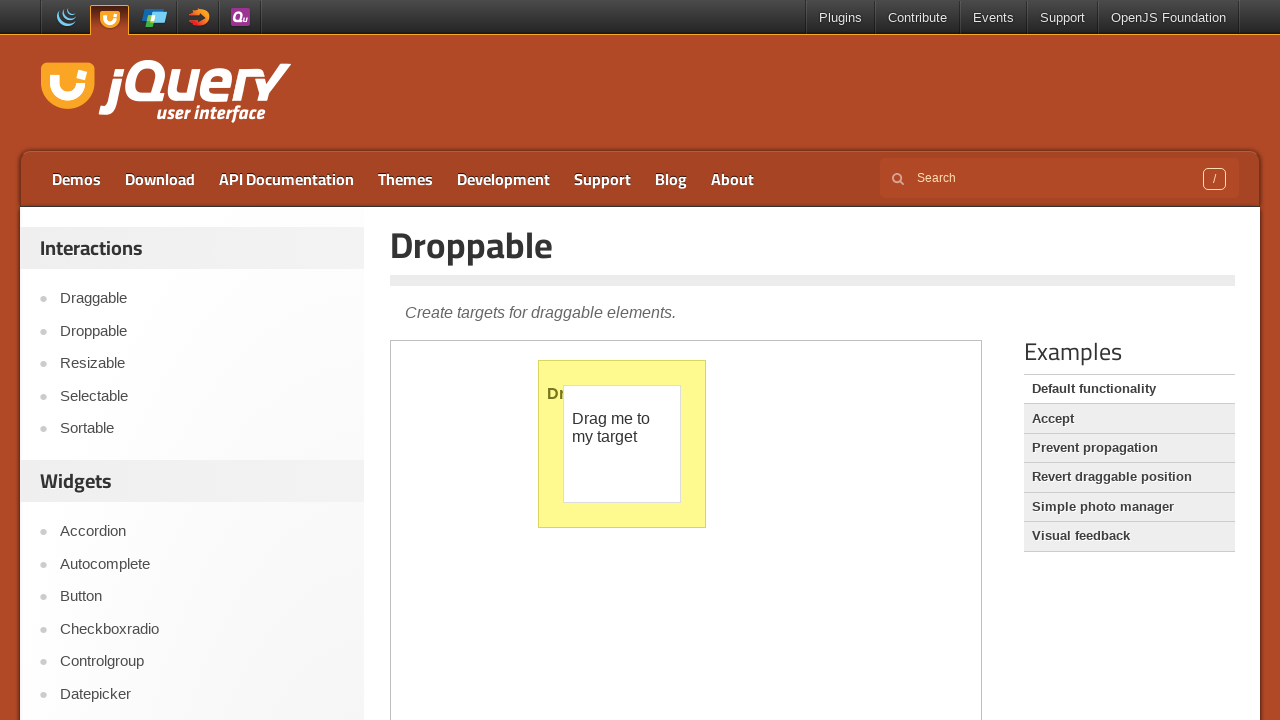